Tests the status codes page by clicking on links for HTTP status codes 200, 301, 404, and 500, verifying each status code page loads correctly and displays the expected status code.

Starting URL: https://the-internet.herokuapp.com/status_codes

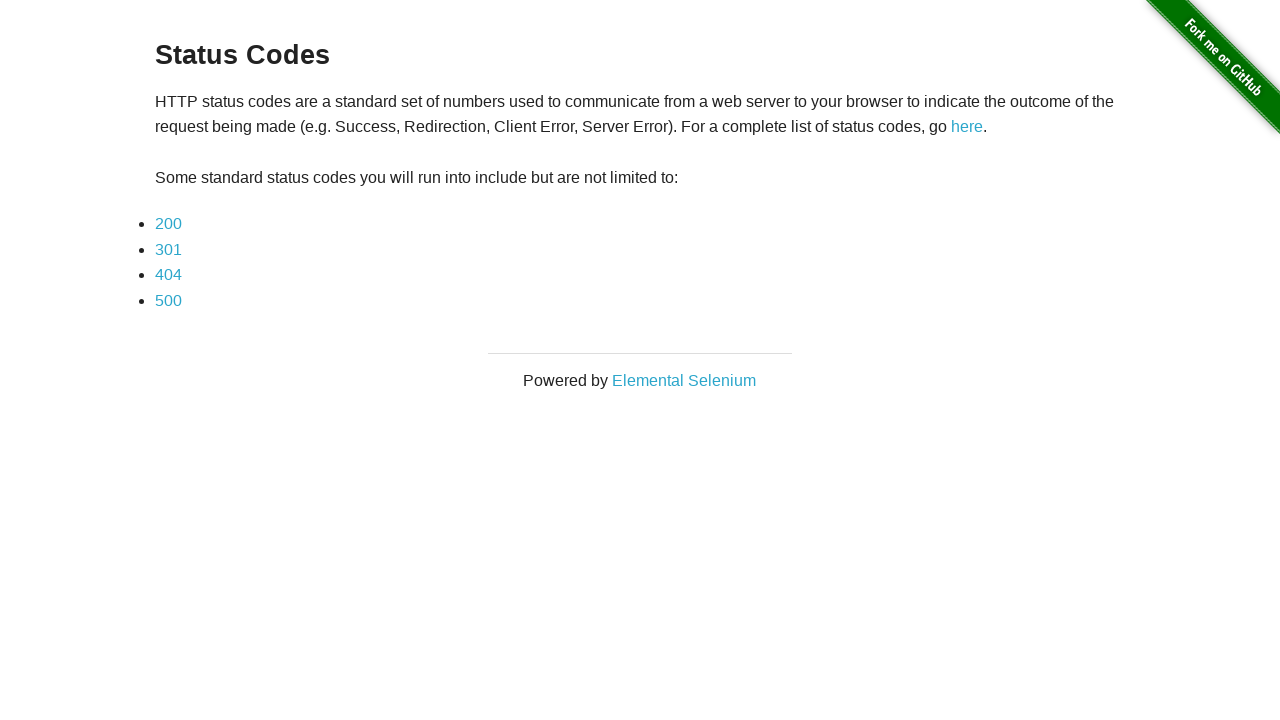

Clicked on 200 status code link at (168, 224) on a[href='status_codes/200']
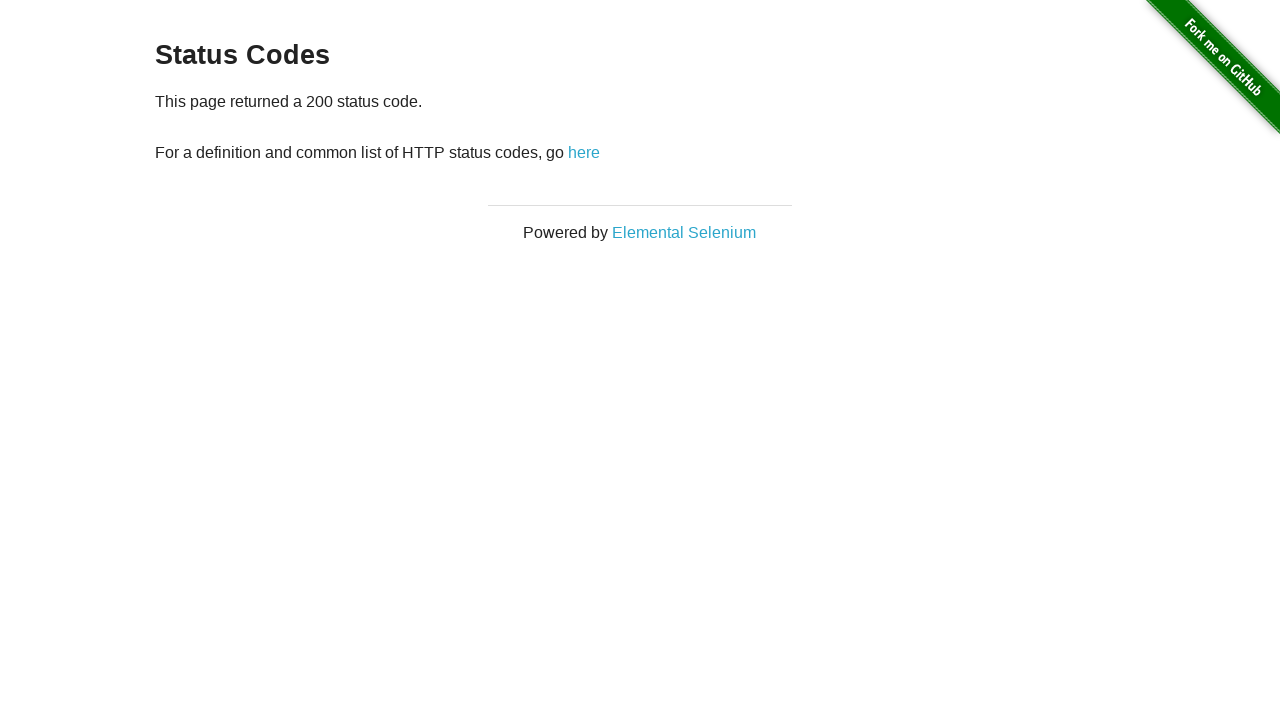

Verified 200 status code is displayed
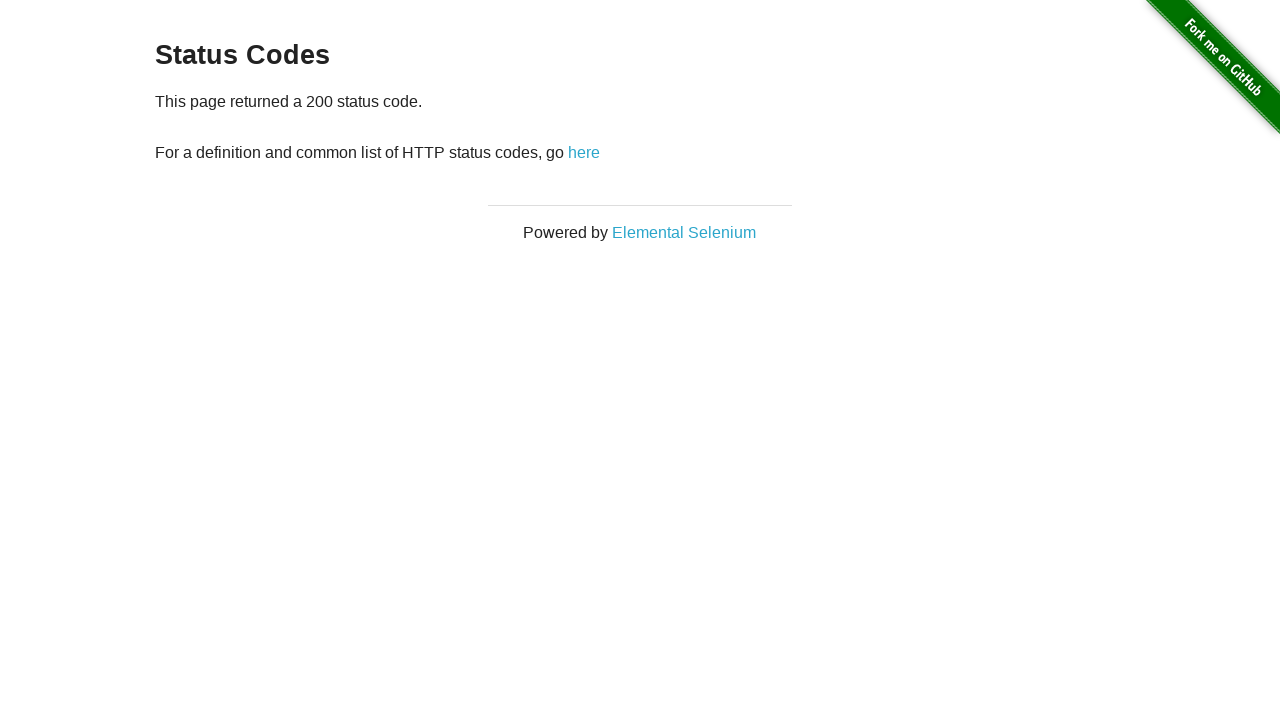

Navigated back to status codes page
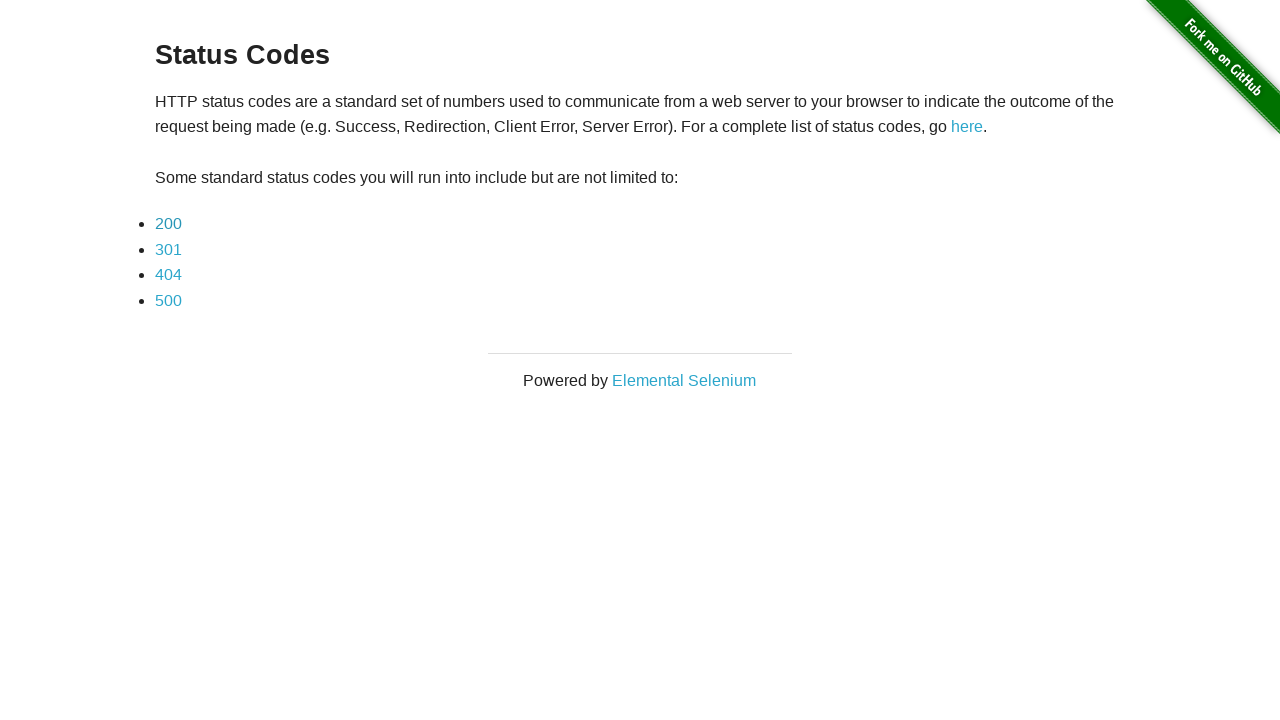

Clicked on 301 status code link at (168, 249) on a[href='status_codes/301']
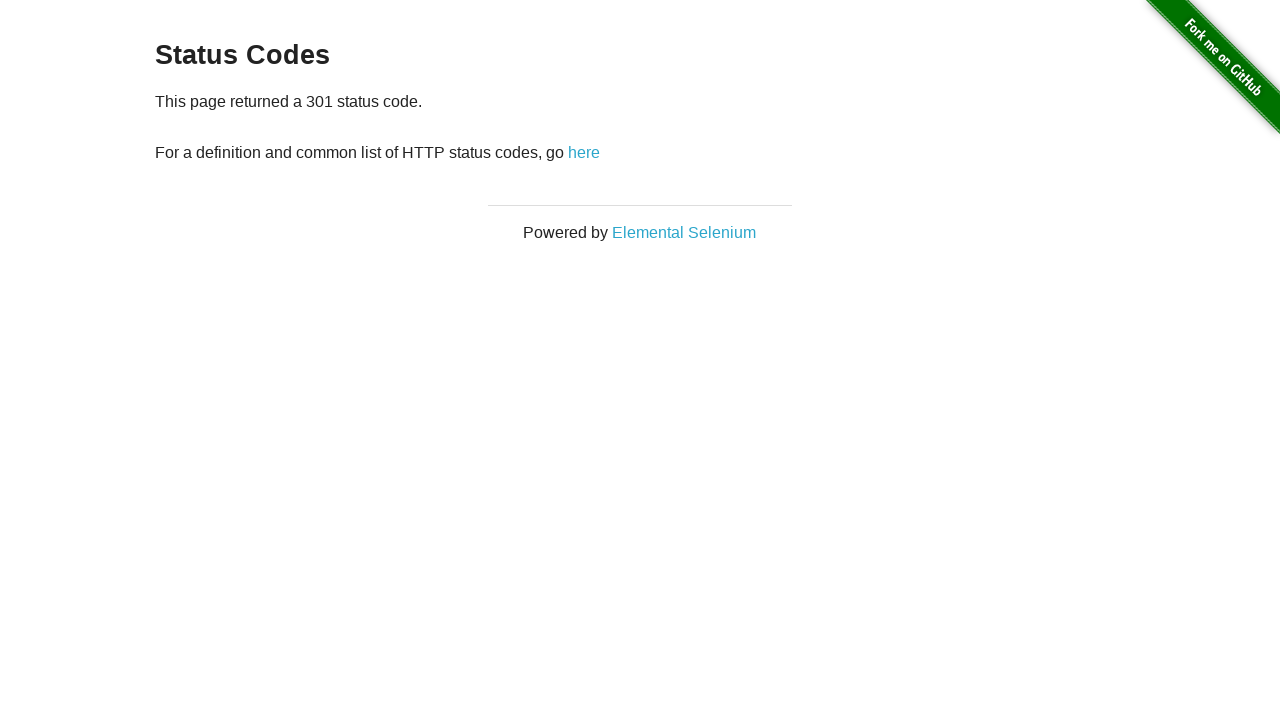

Verified 301 status code is displayed
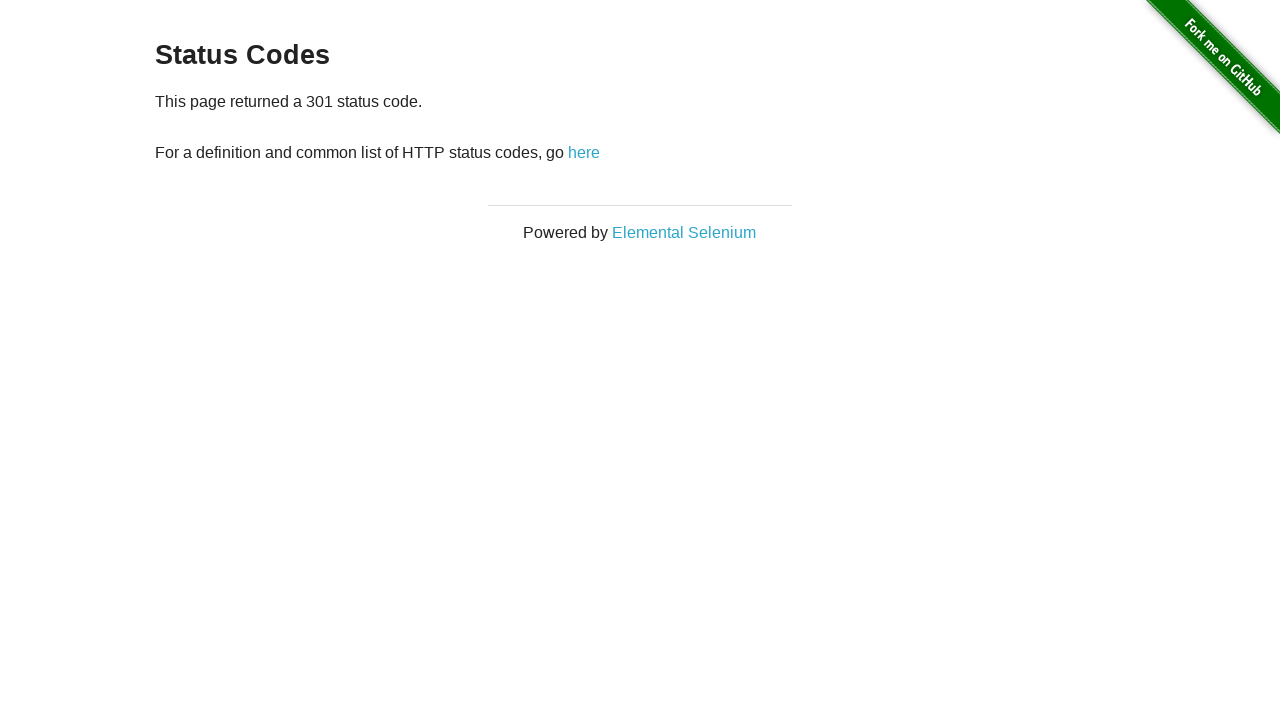

Navigated back to status codes page
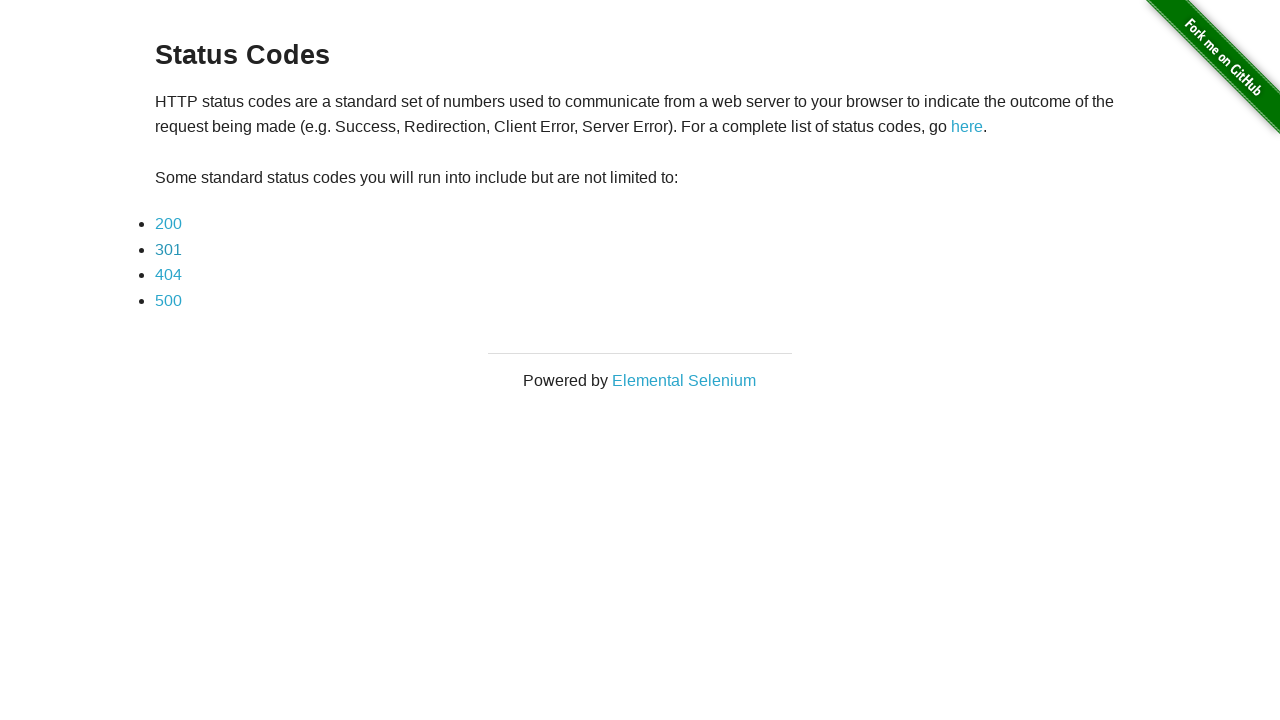

Clicked on 404 status code link at (168, 275) on a[href='status_codes/404']
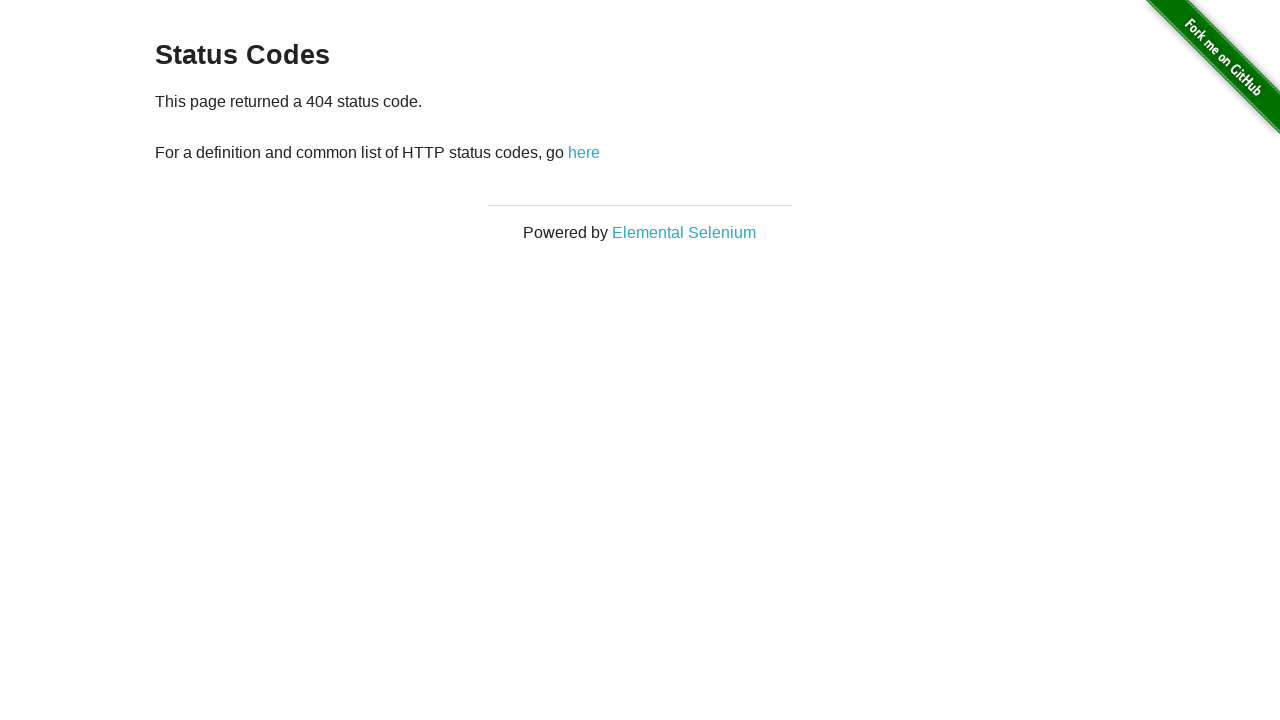

Verified 404 status code is displayed
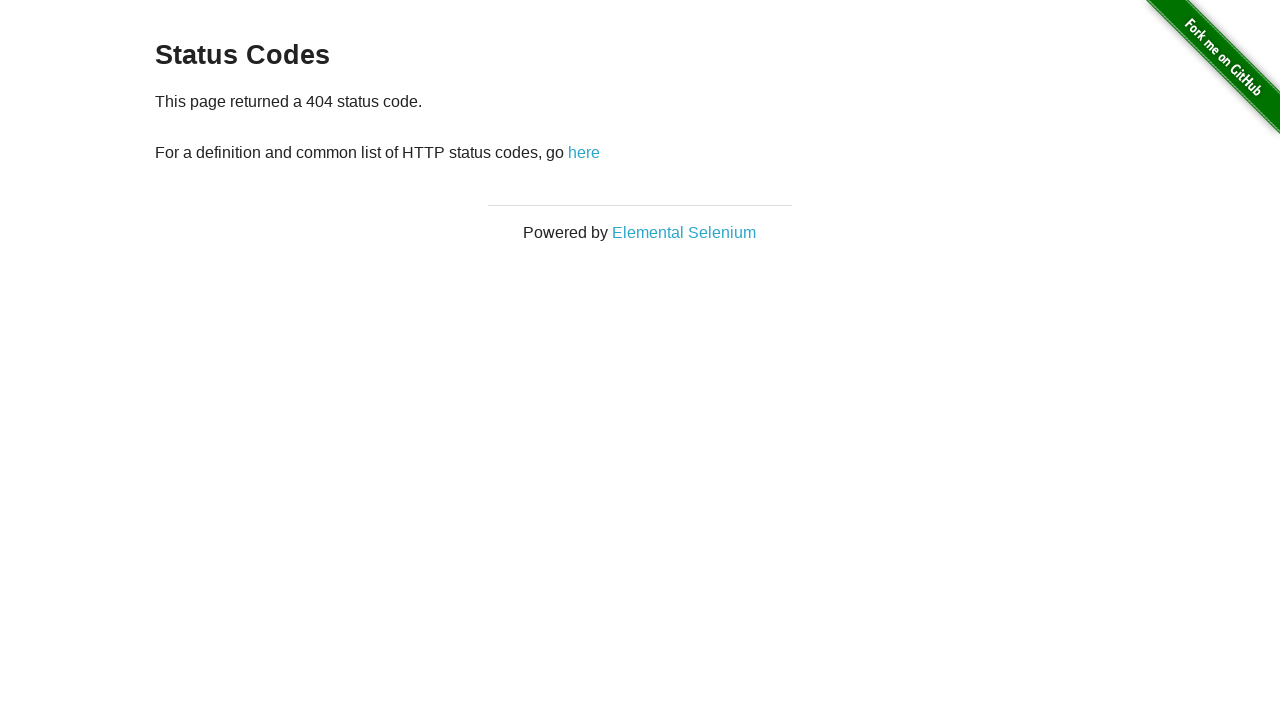

Navigated back to status codes page
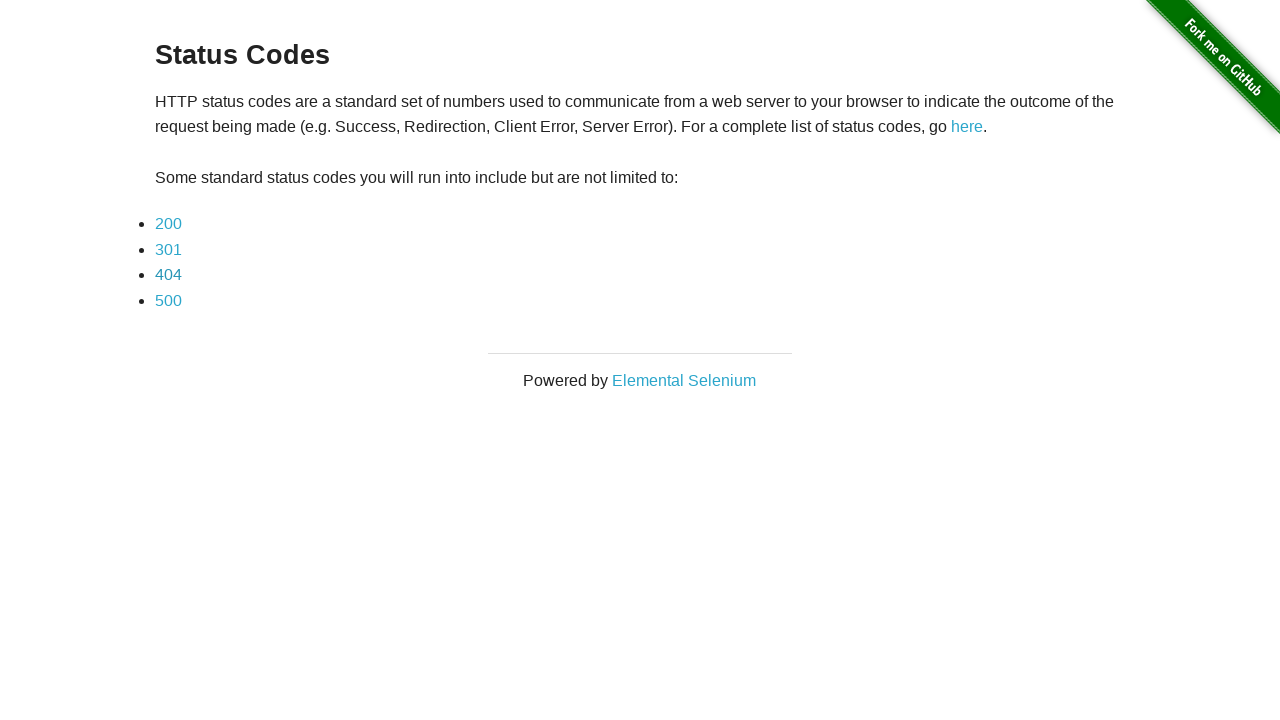

Clicked on 500 status code link at (168, 300) on a[href='status_codes/500']
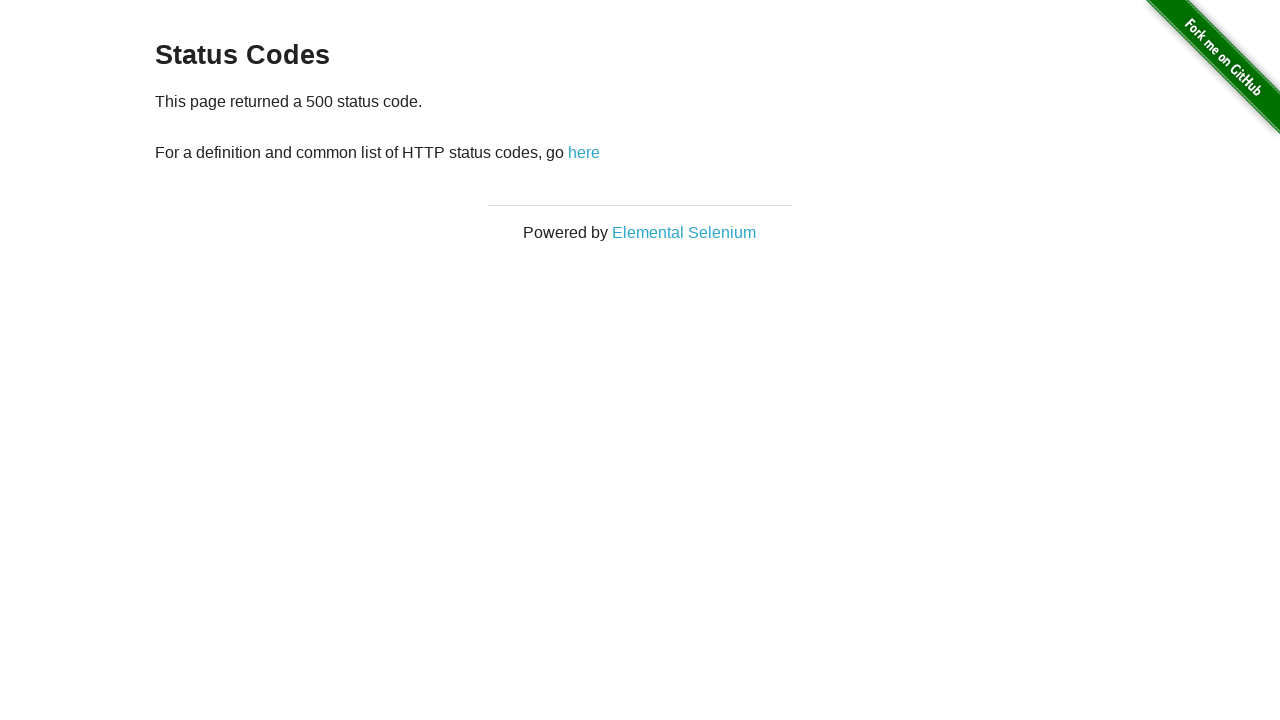

Verified 500 status code is displayed
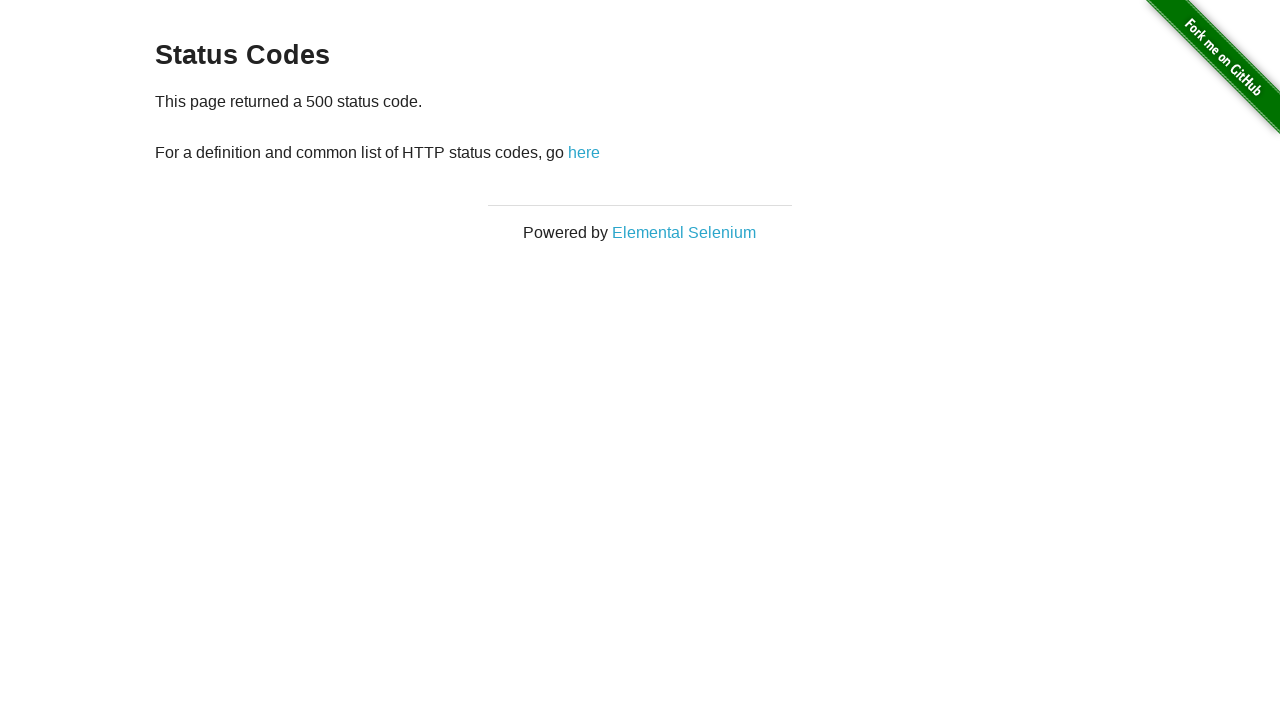

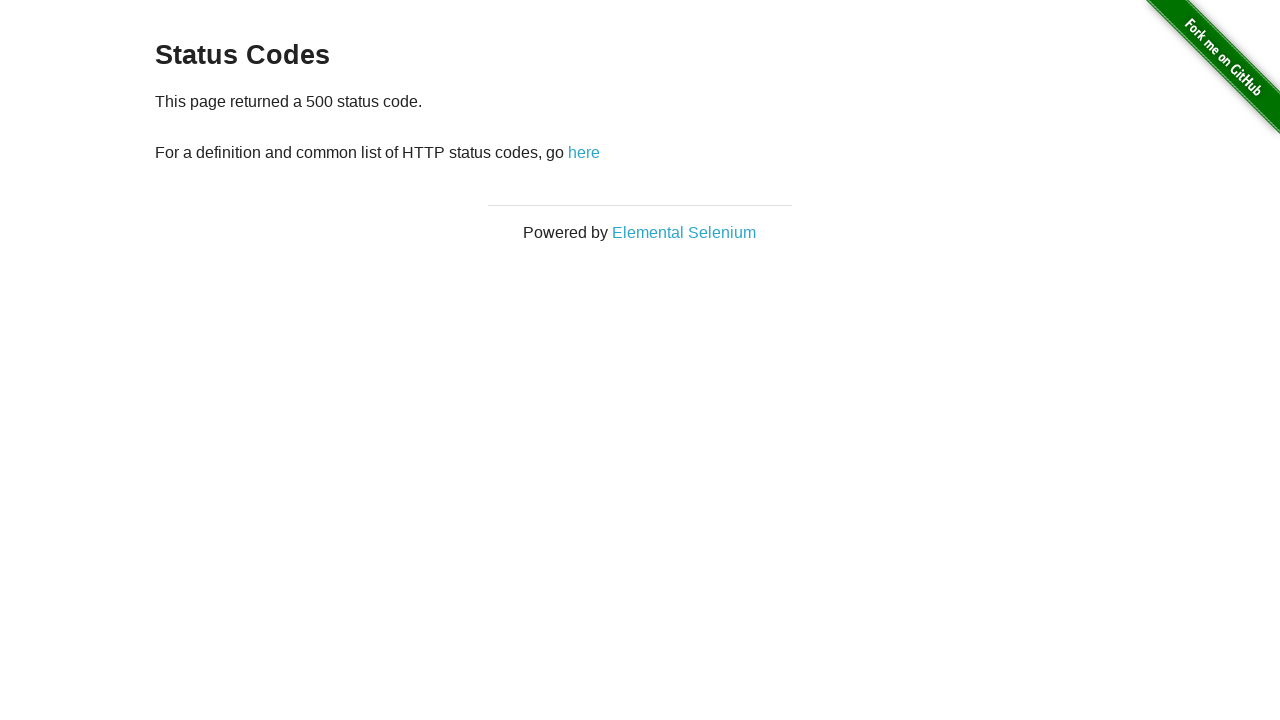